Navigates to the FURG university internal bus schedule page and verifies that the schedule table is loaded and visible.

Starting URL: https://www.furg.br/horarios-do-onibus-interno

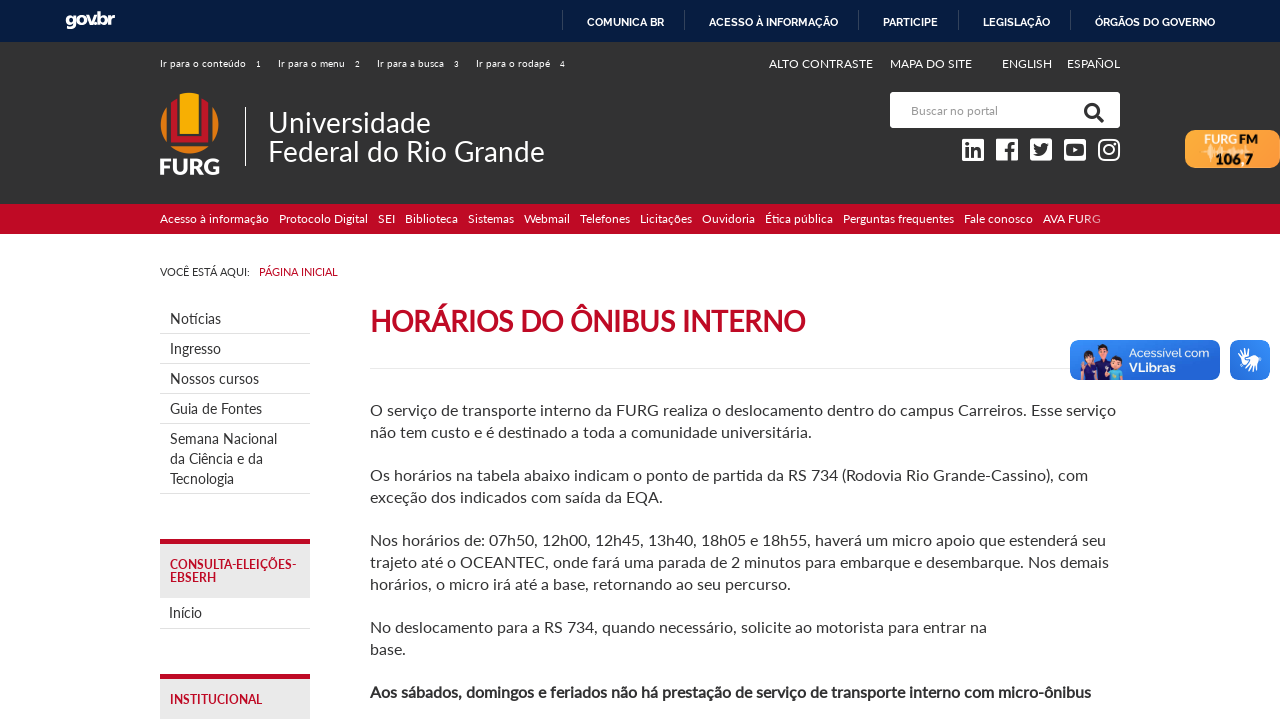

Navigated to FURG university internal bus schedule page
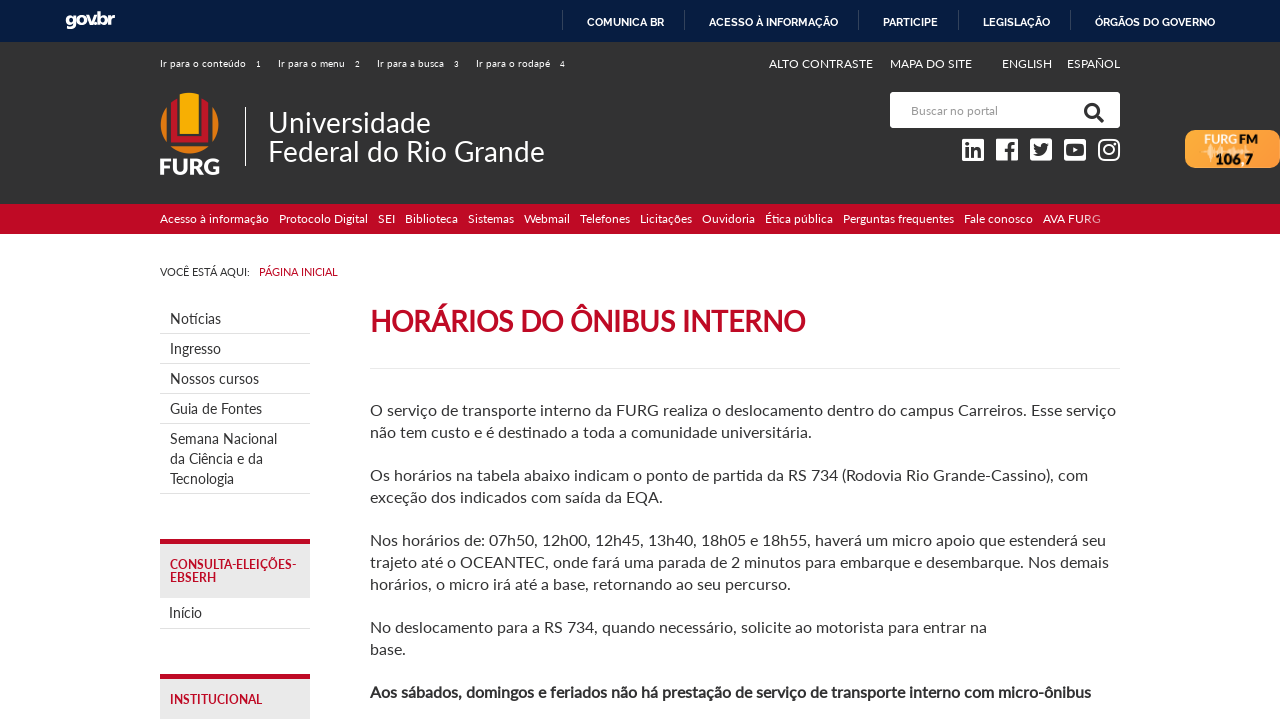

Bus schedule table body loaded and visible
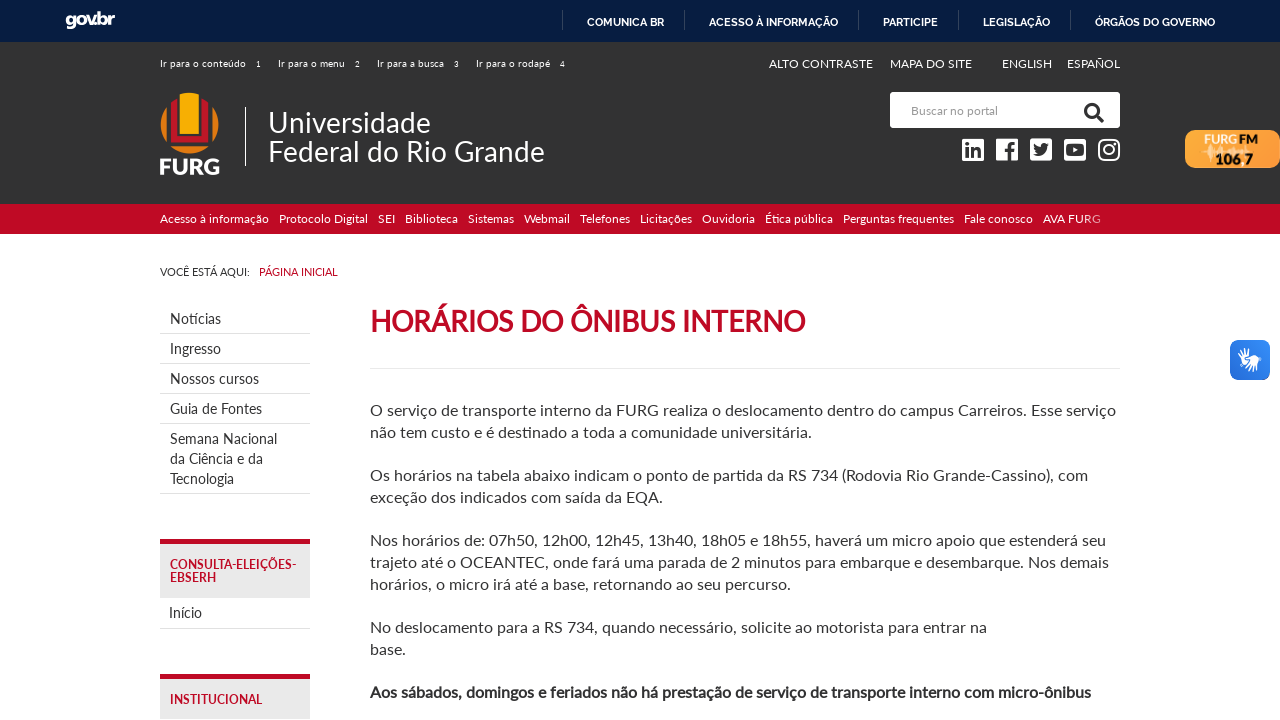

Schedule table data cells are visible and accessible
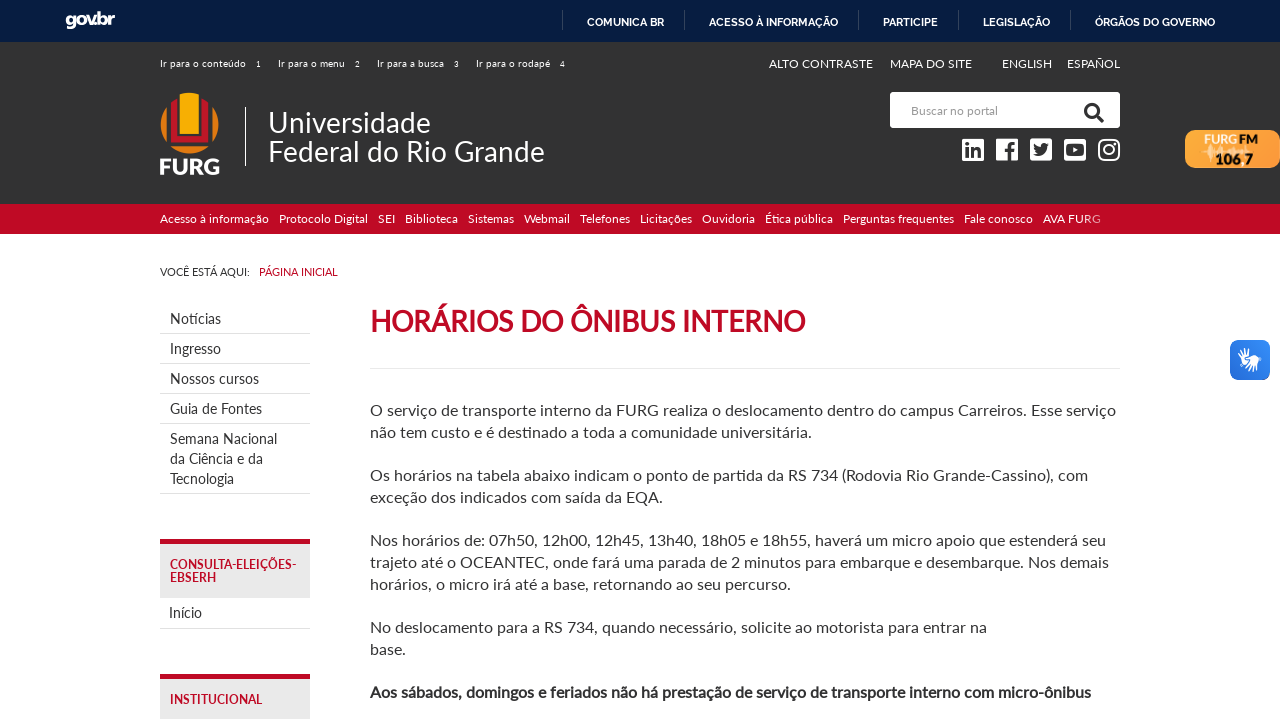

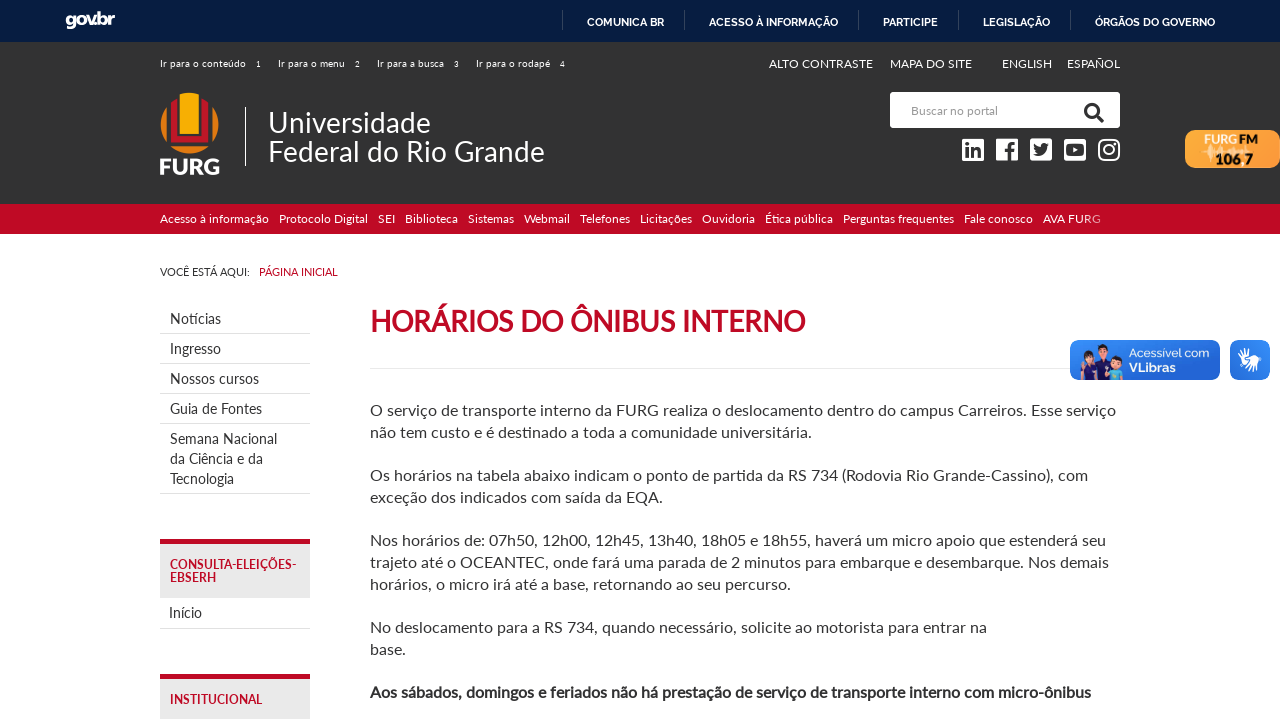